Tests dynamic controls on the Heroku Internet demo page by interacting with checkbox and remove button elements

Starting URL: https://the-internet.herokuapp.com/dynamic_controls

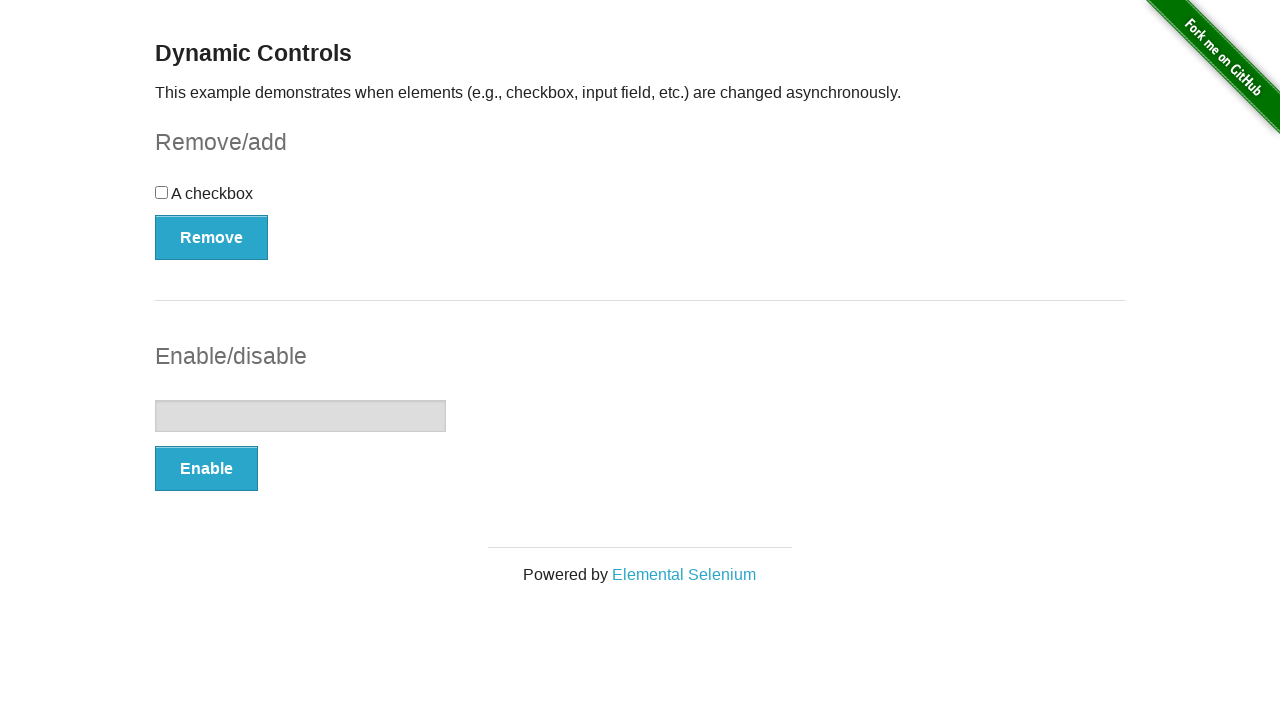

Clicked on the checkbox container at (640, 200) on div#checkbox
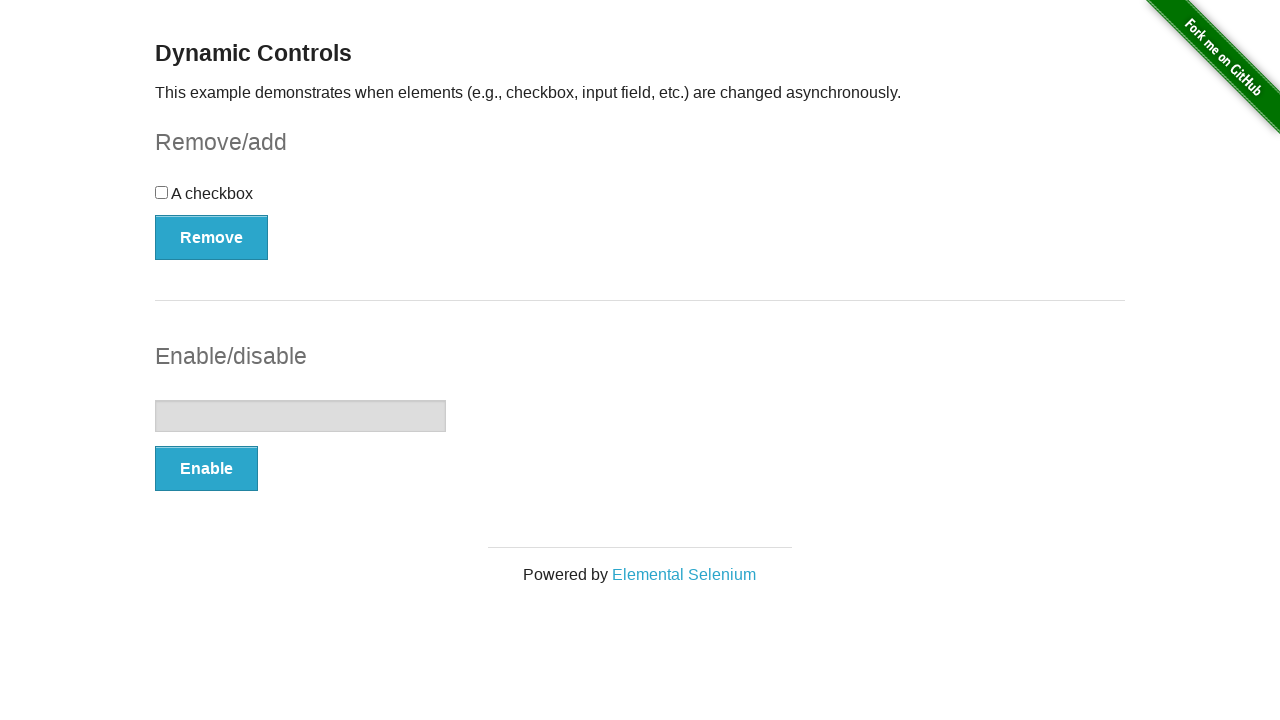

Clicked the Remove button at (212, 237) on button:text('Remove')
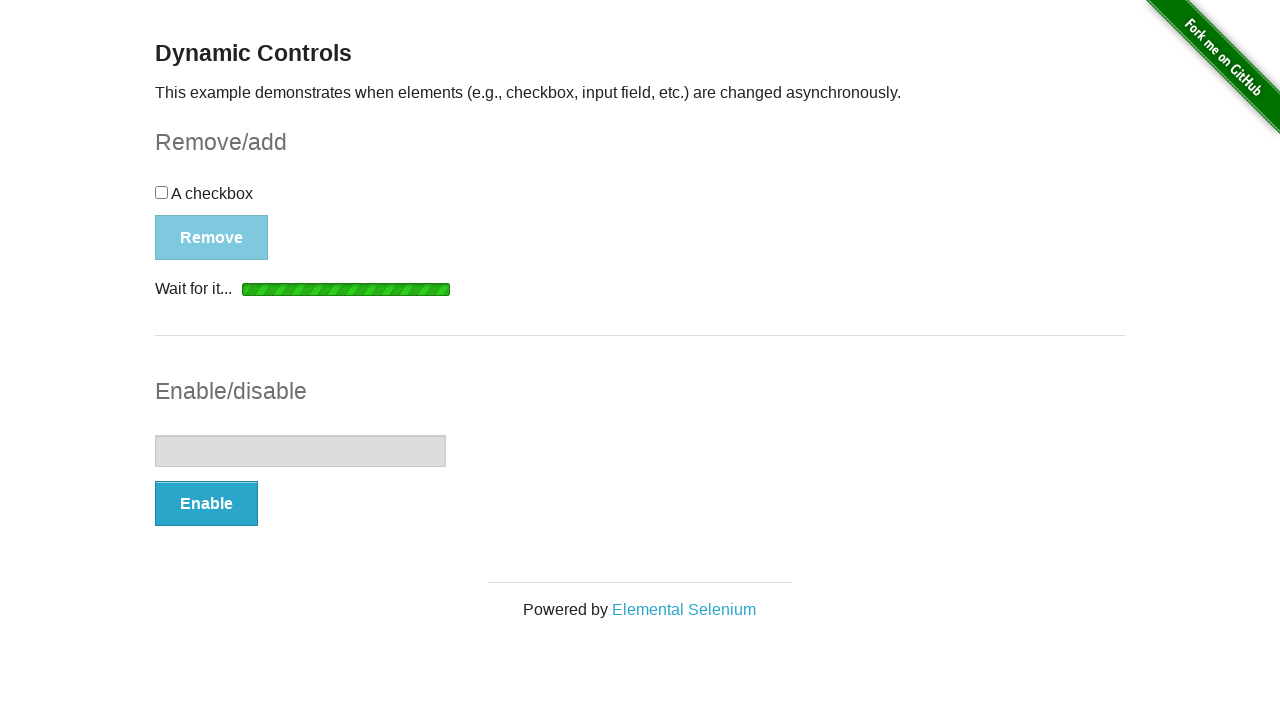

Waited for message element to appear
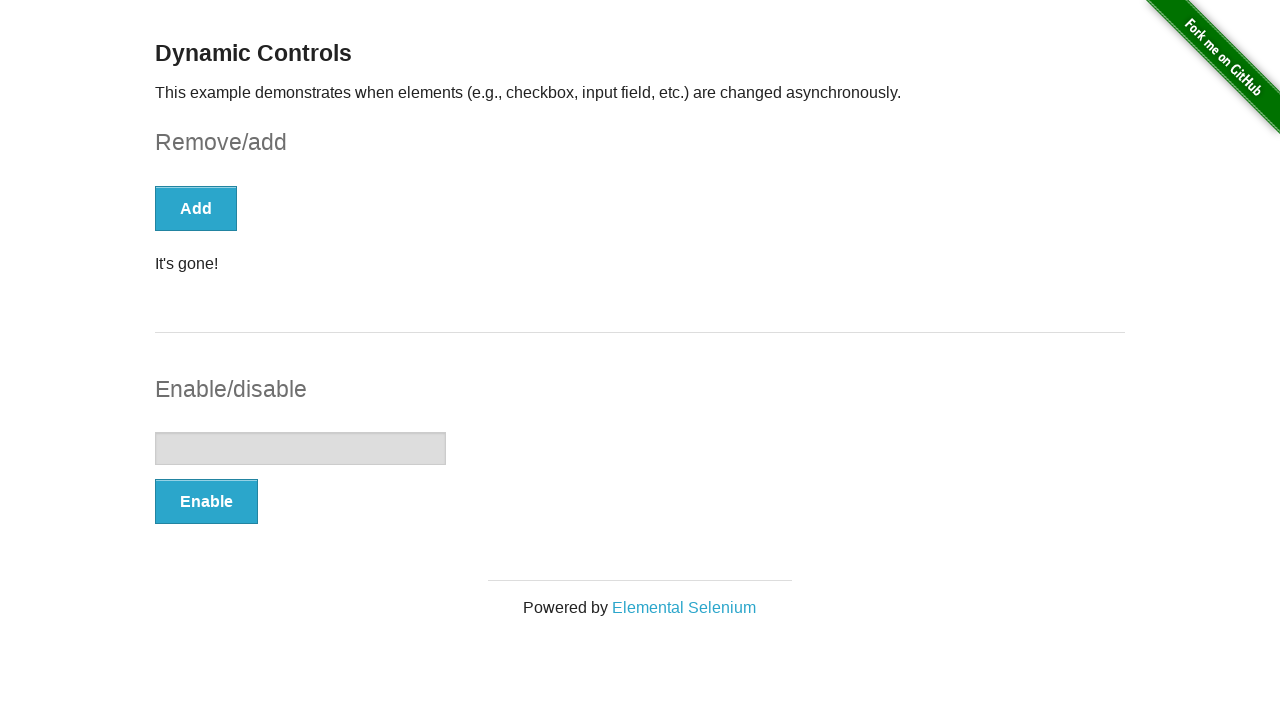

Remove button no longer exists after removal on button:text('Remove')
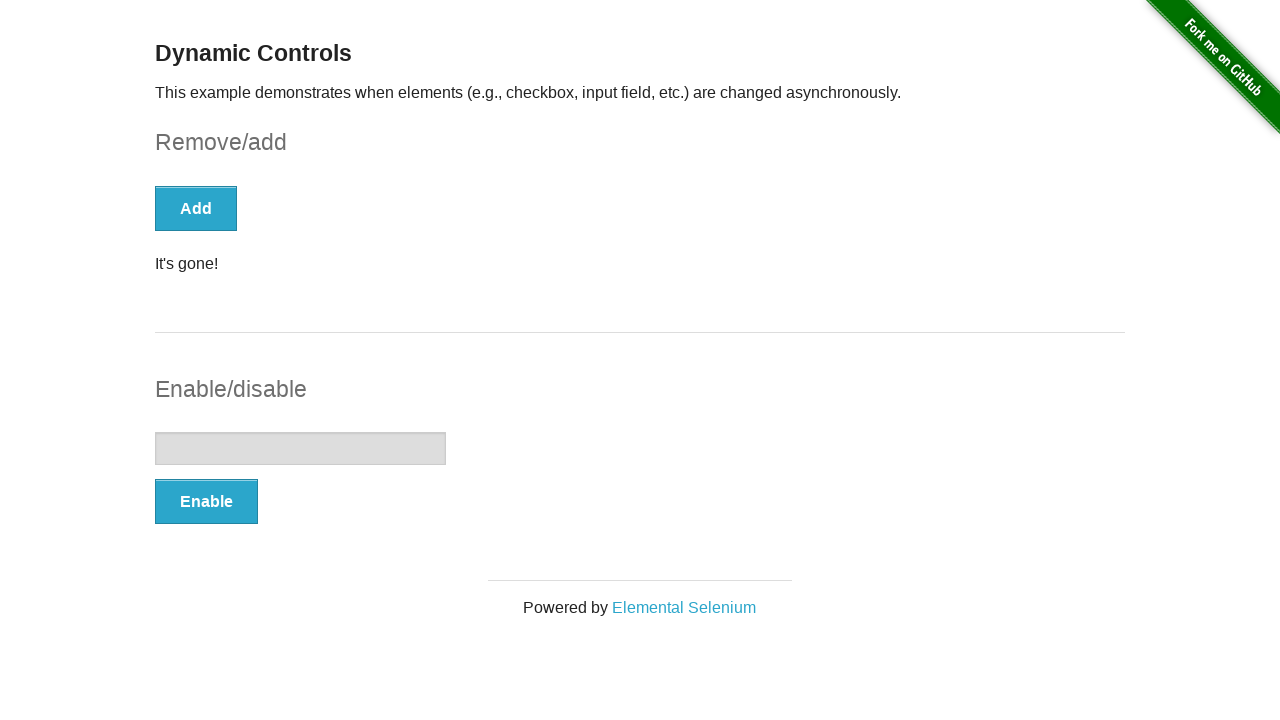

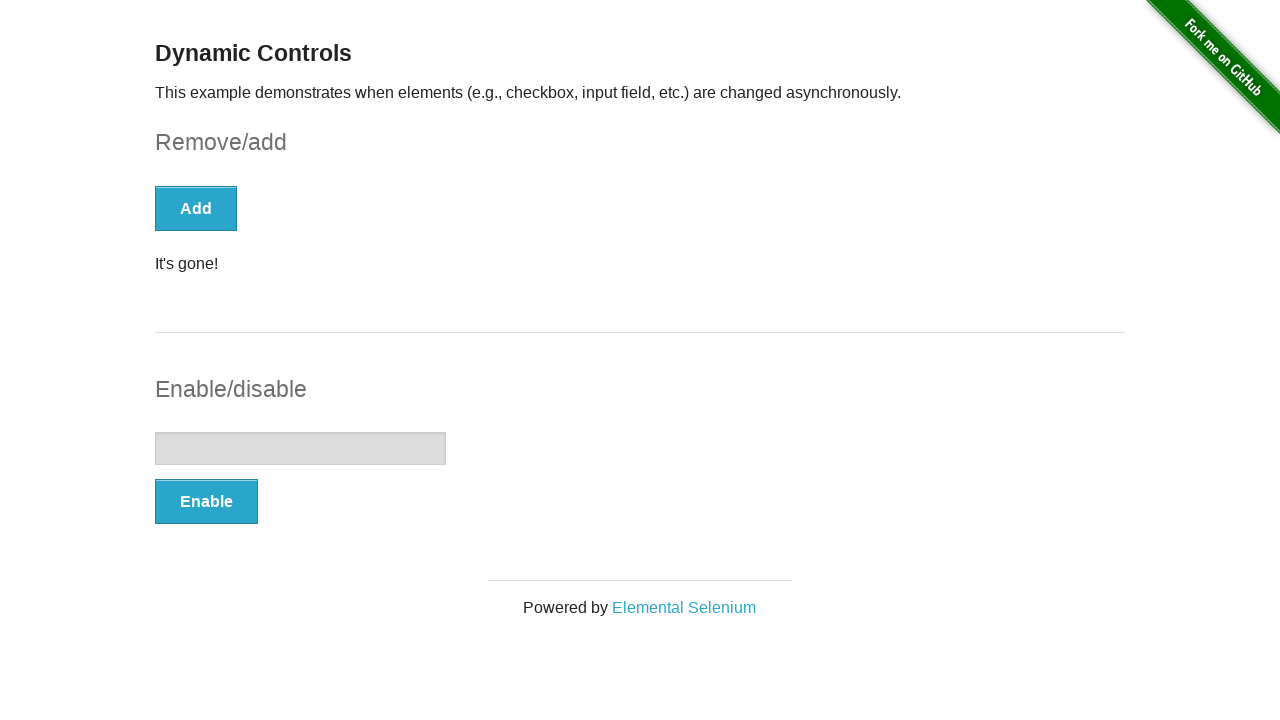